Tests a math challenge page by waiting for a specific price condition, clicking a button, solving a mathematical equation, and submitting the answer

Starting URL: http://suninjuly.github.io/explicit_wait2.html

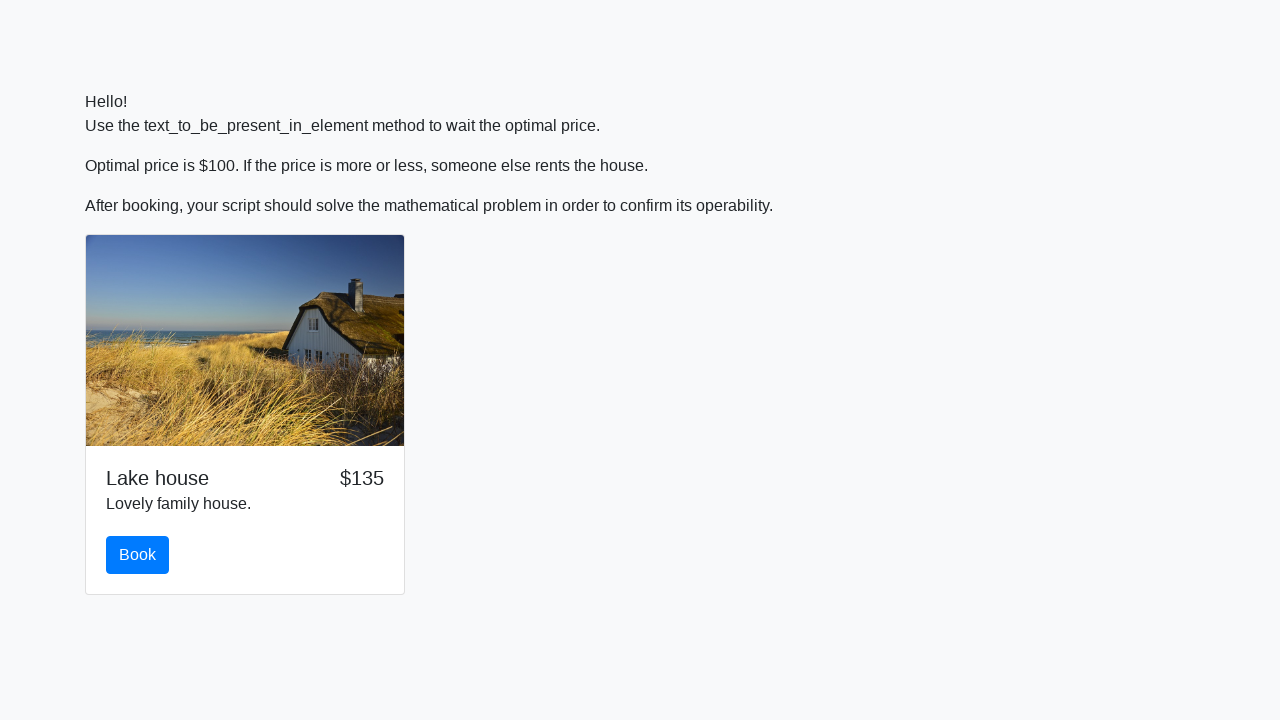

Waited for price to reach $100
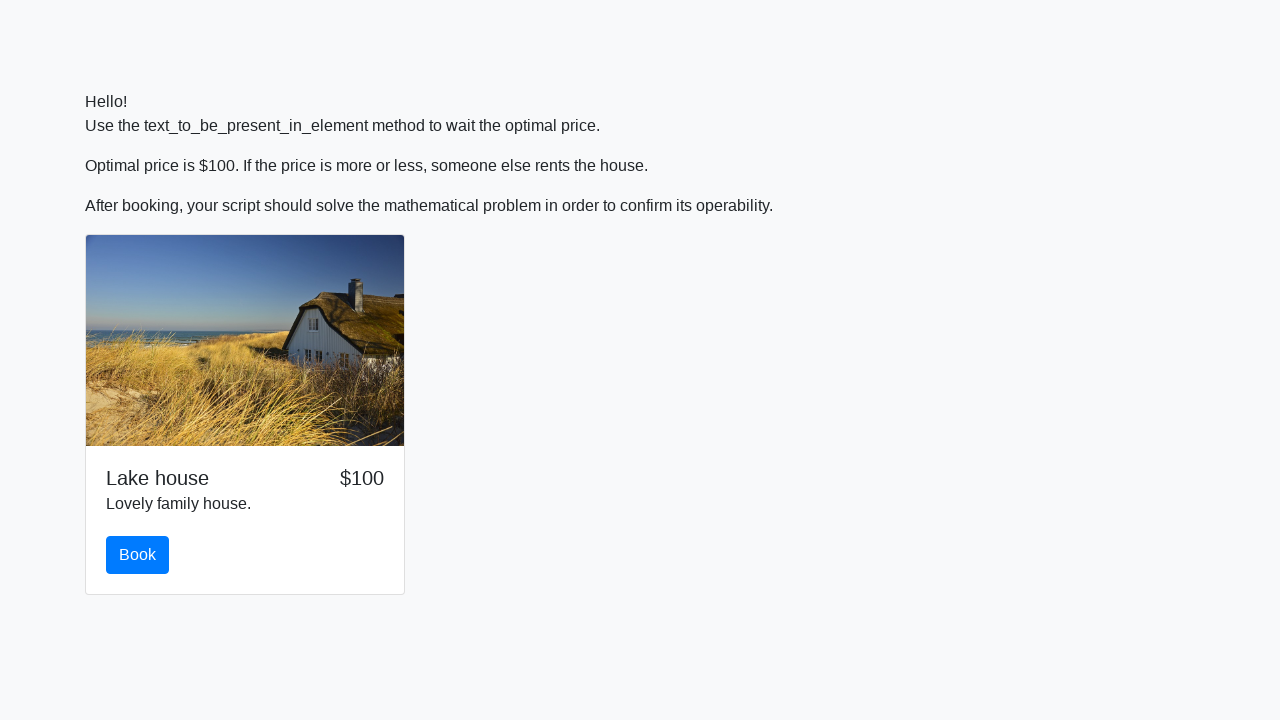

Clicked the book button at (138, 555) on #book
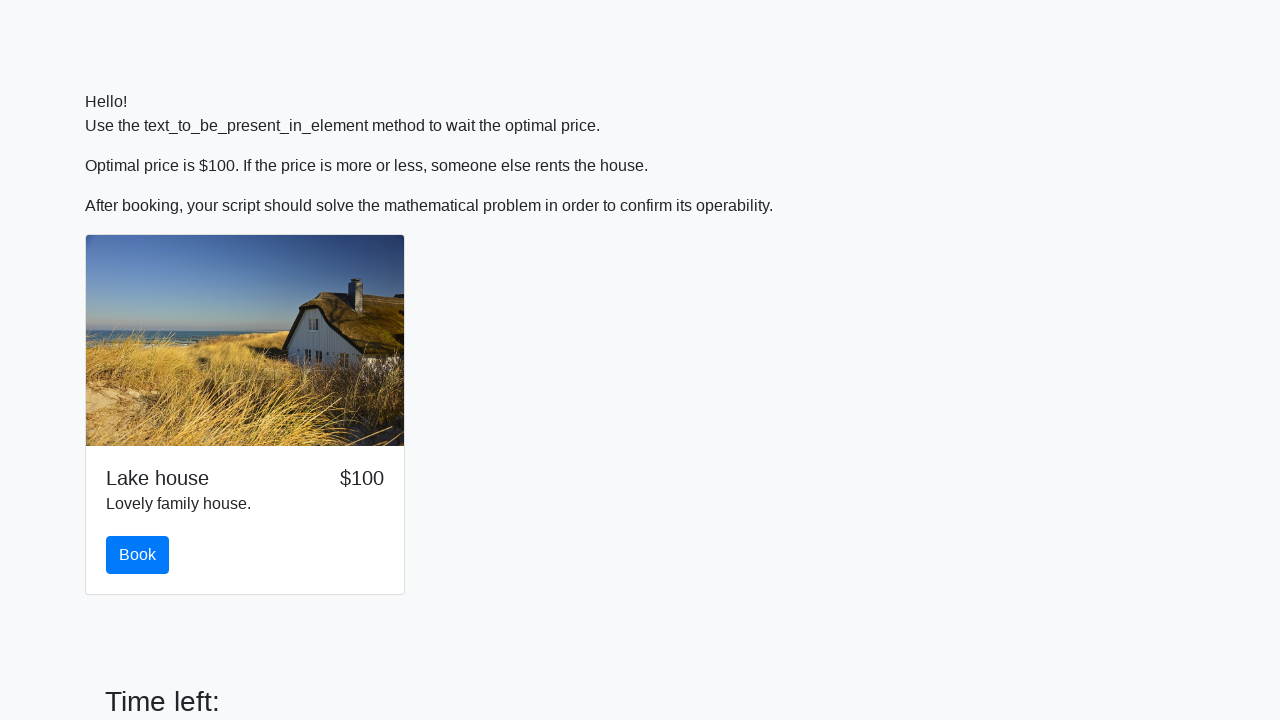

Retrieved input value for calculation
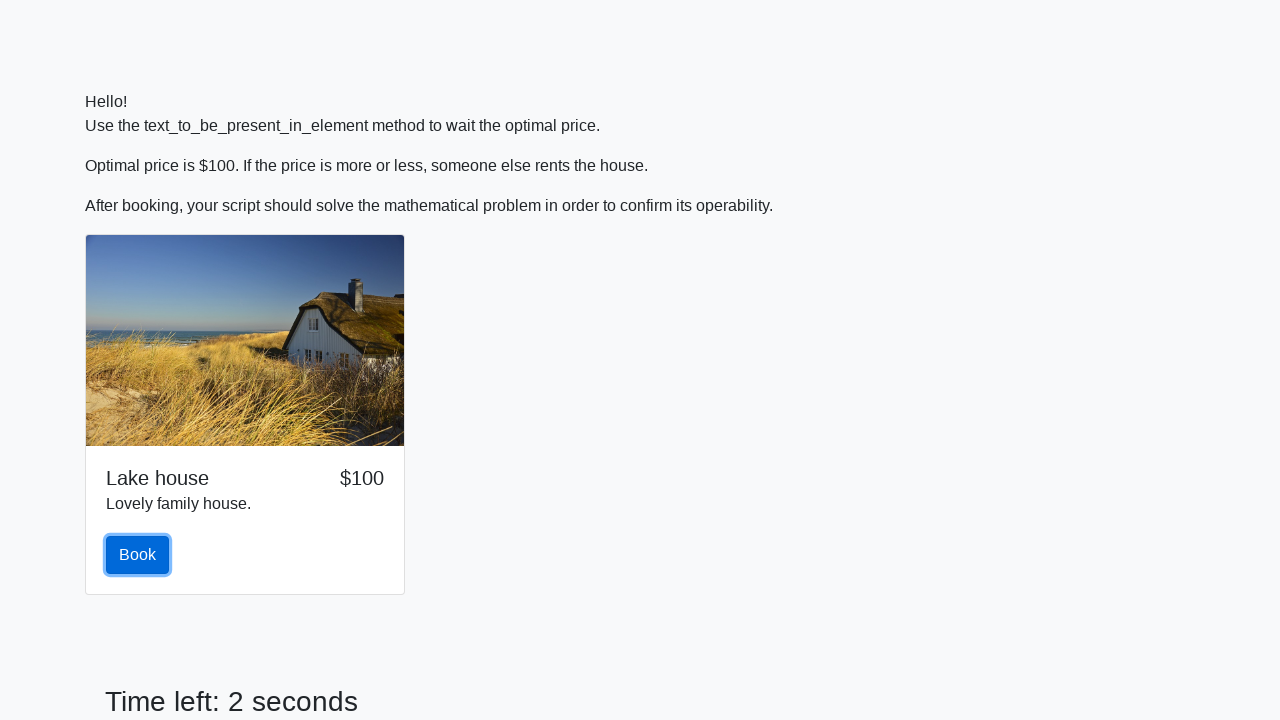

Parsed input value as integer: 552
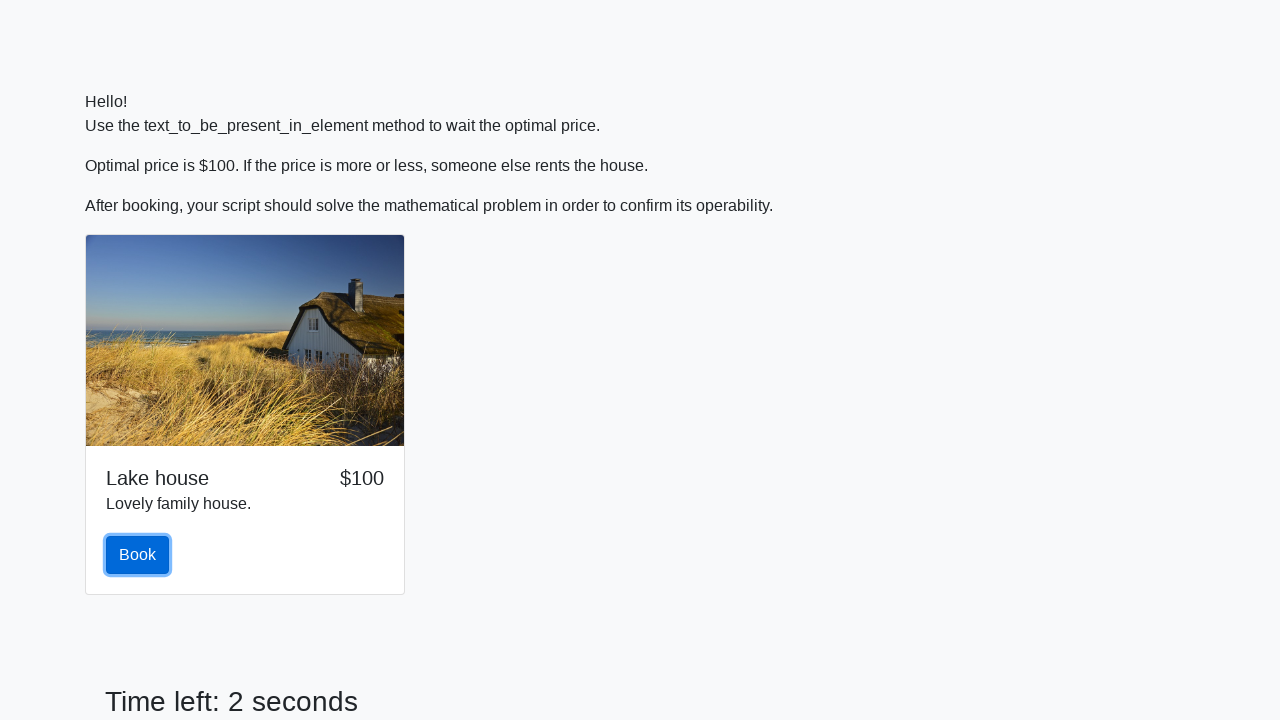

Calculated mathematical formula: ln(|12*sin(552)|) = 2.2564836725331956
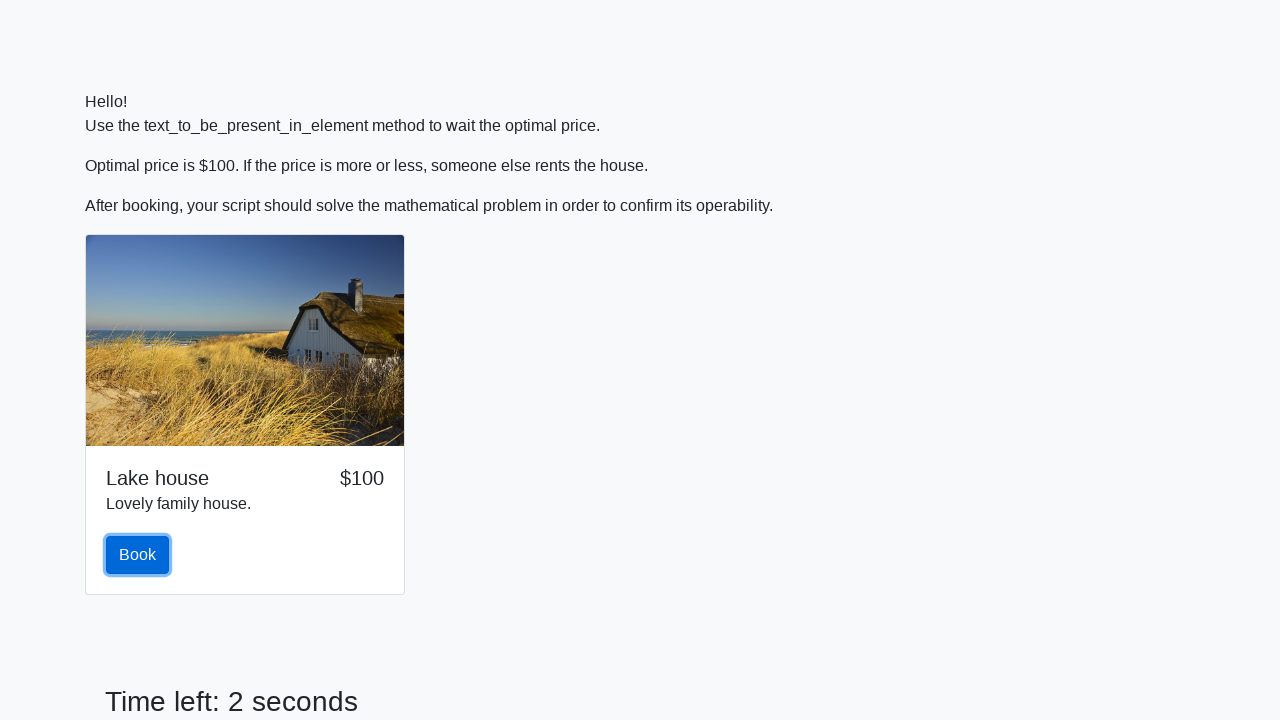

Filled answer field with calculated value: 2.2564836725331956 on #answer
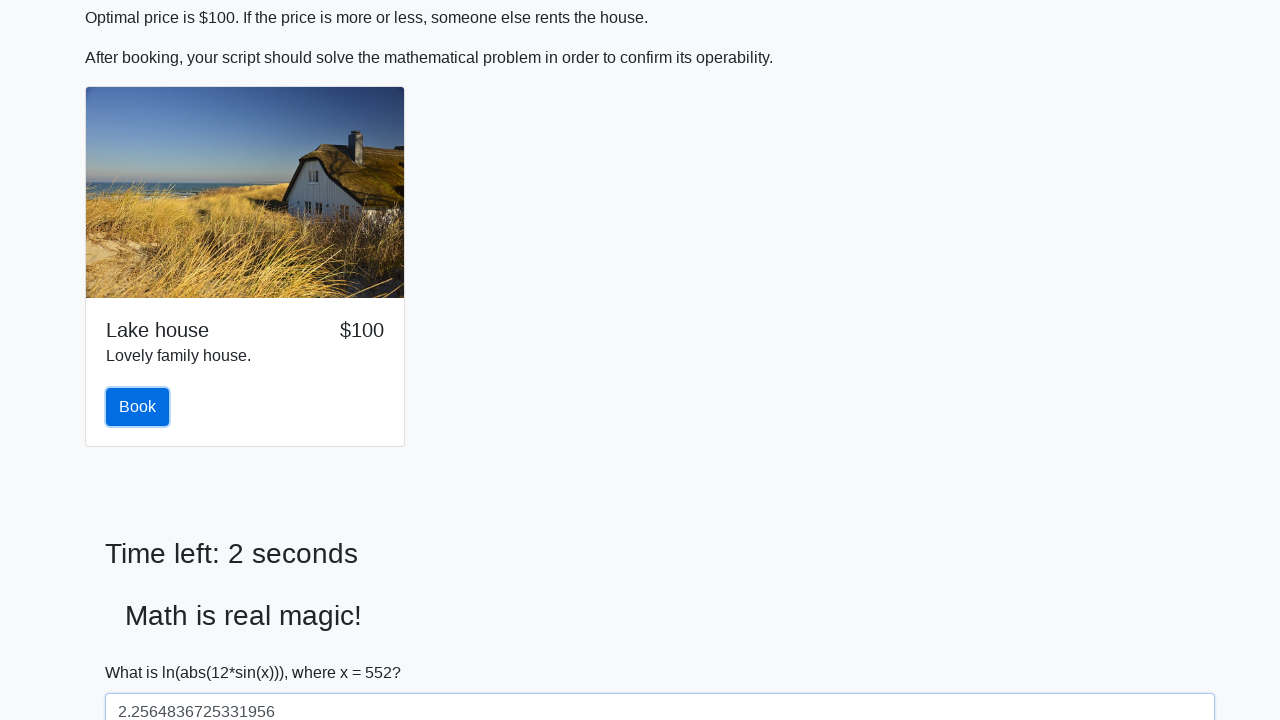

Clicked solve button to submit the answer at (143, 651) on #solve
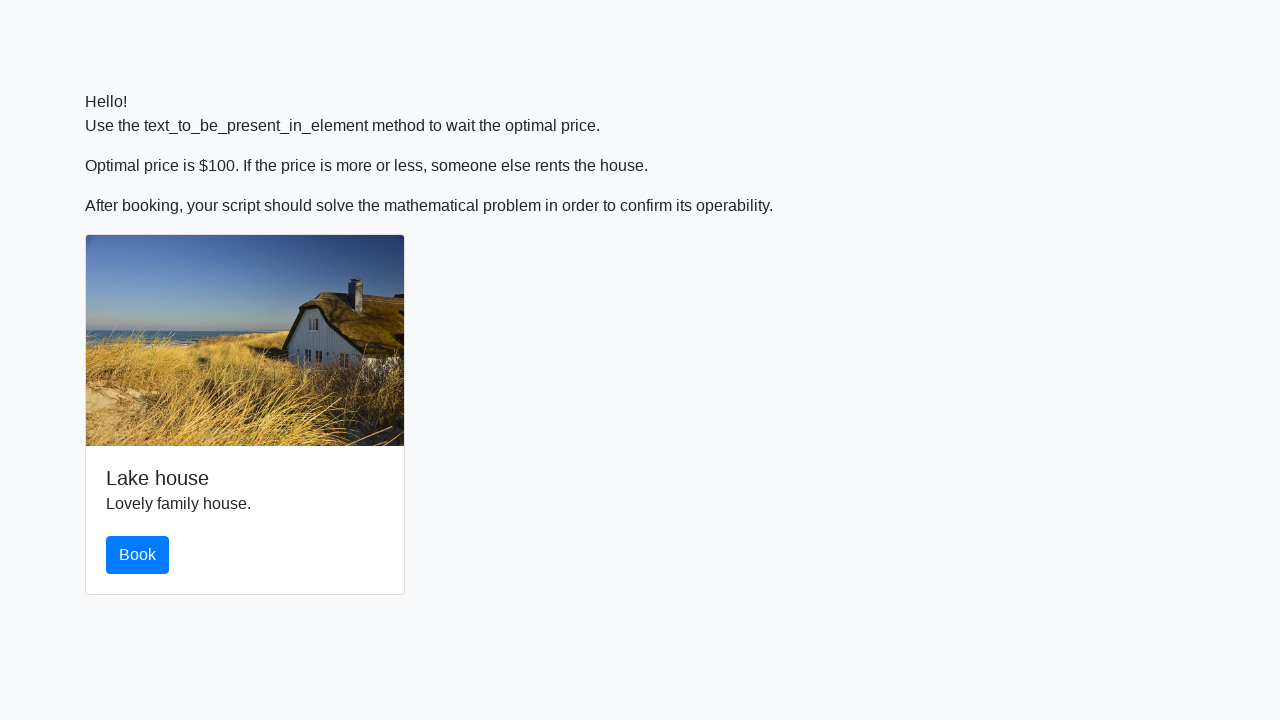

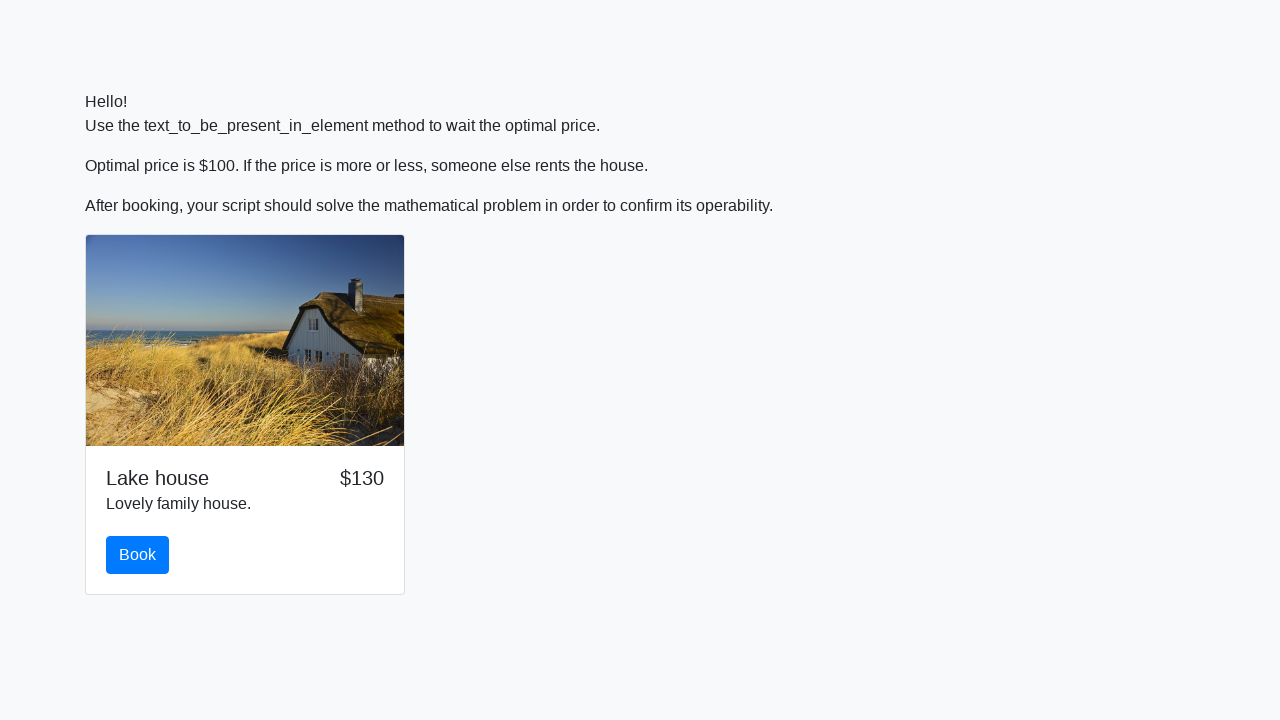